Tests dropdown selection functionality by reading two numbers from the page, calculating their sum, selecting the corresponding value from a dropdown menu, and clicking a submit button.

Starting URL: http://suninjuly.github.io/selects1.html

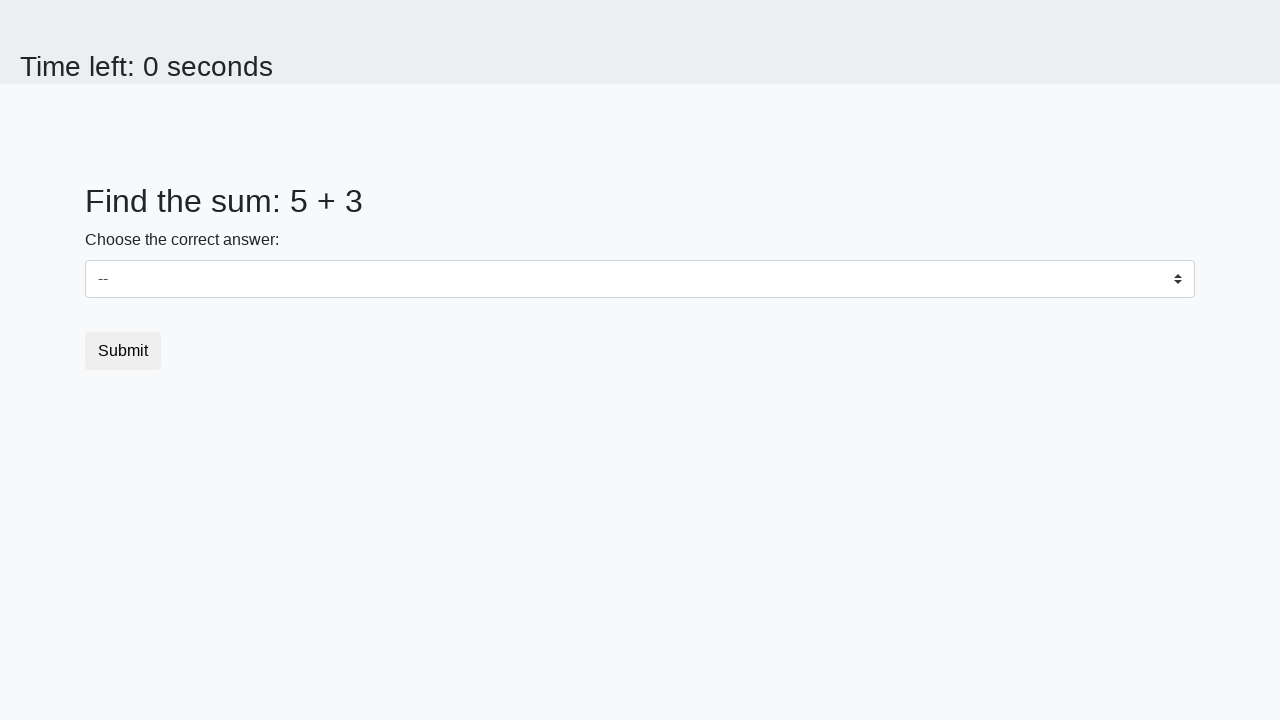

Retrieved first number from #num1 element
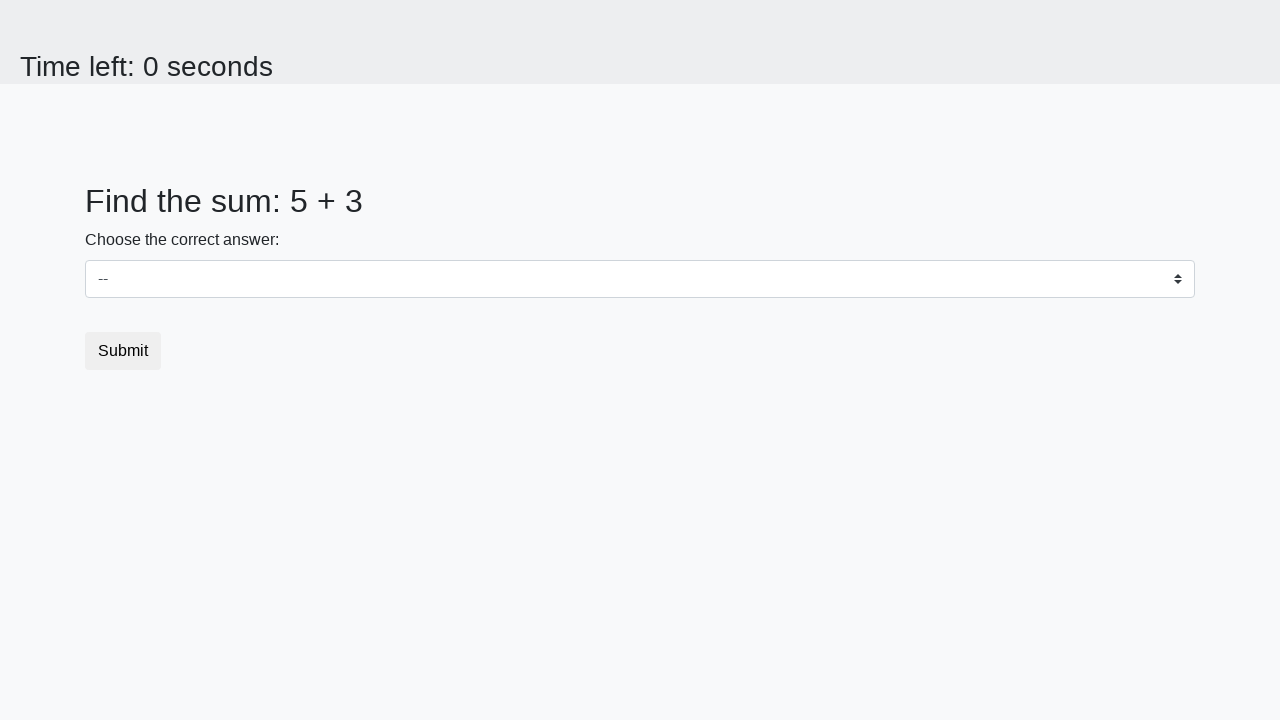

Retrieved second number from #num2 element
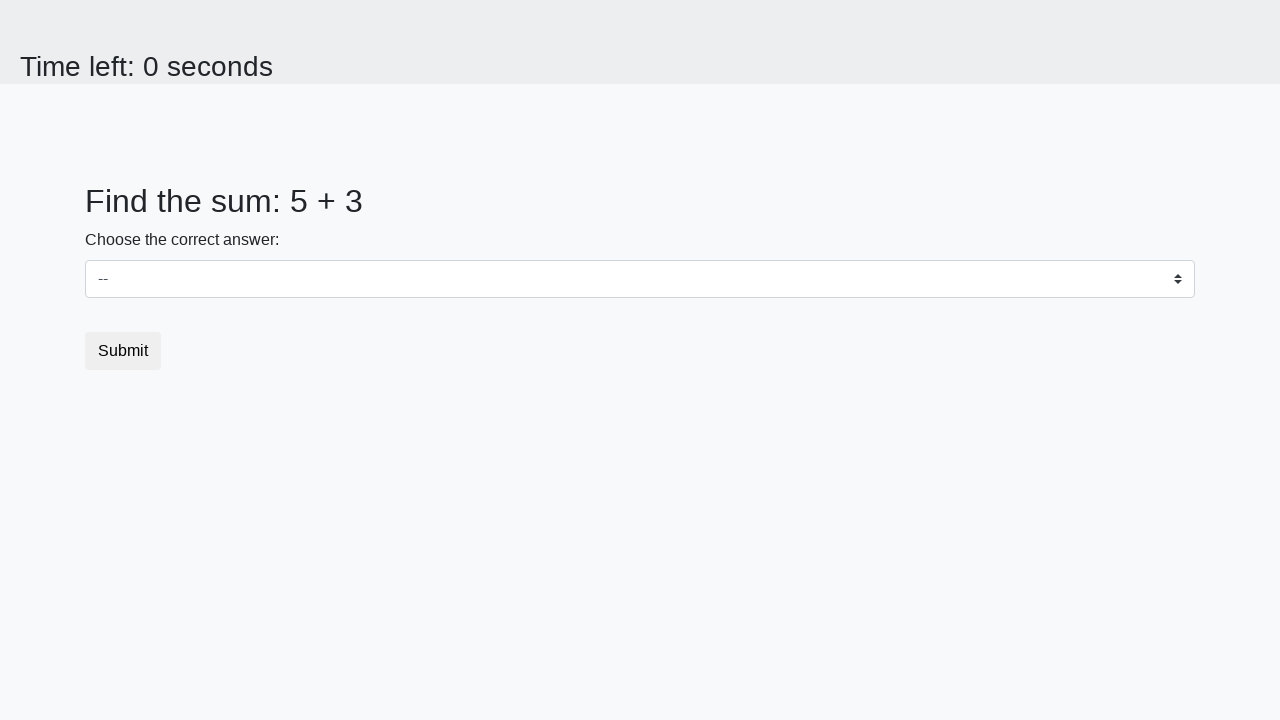

Calculated sum of 5 + 3 = 8
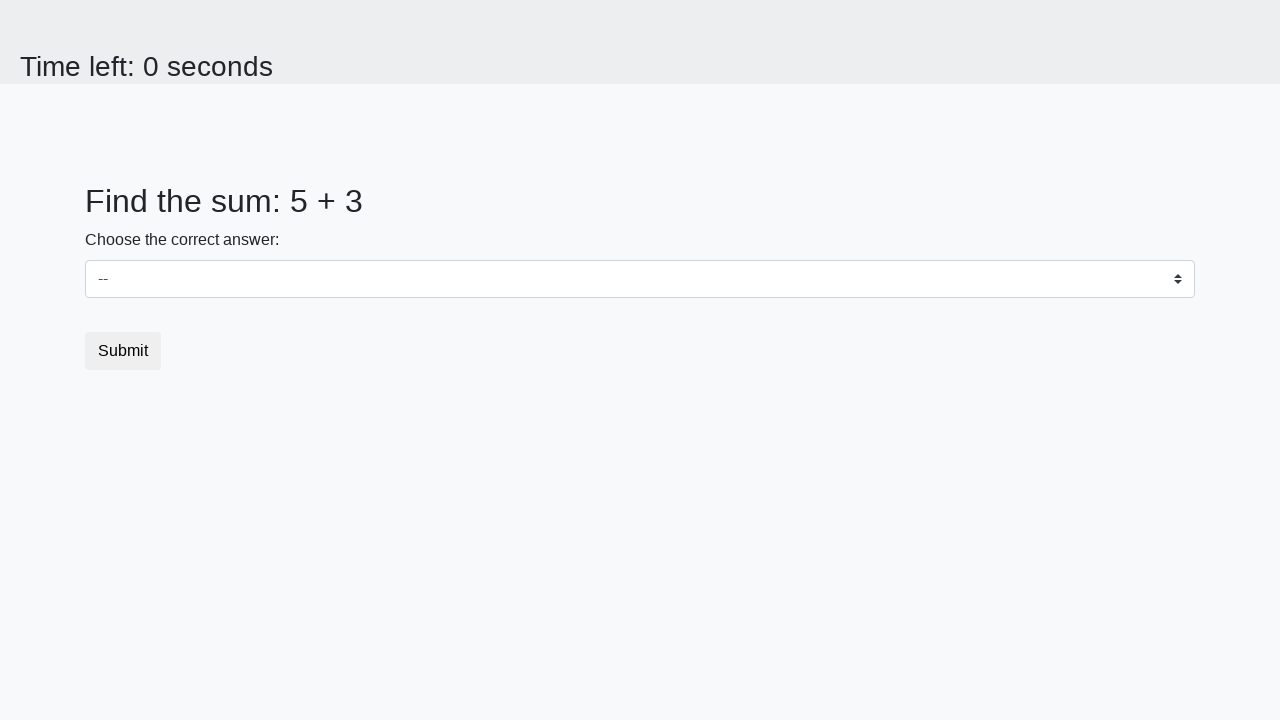

Selected value 8 from dropdown menu on #dropdown
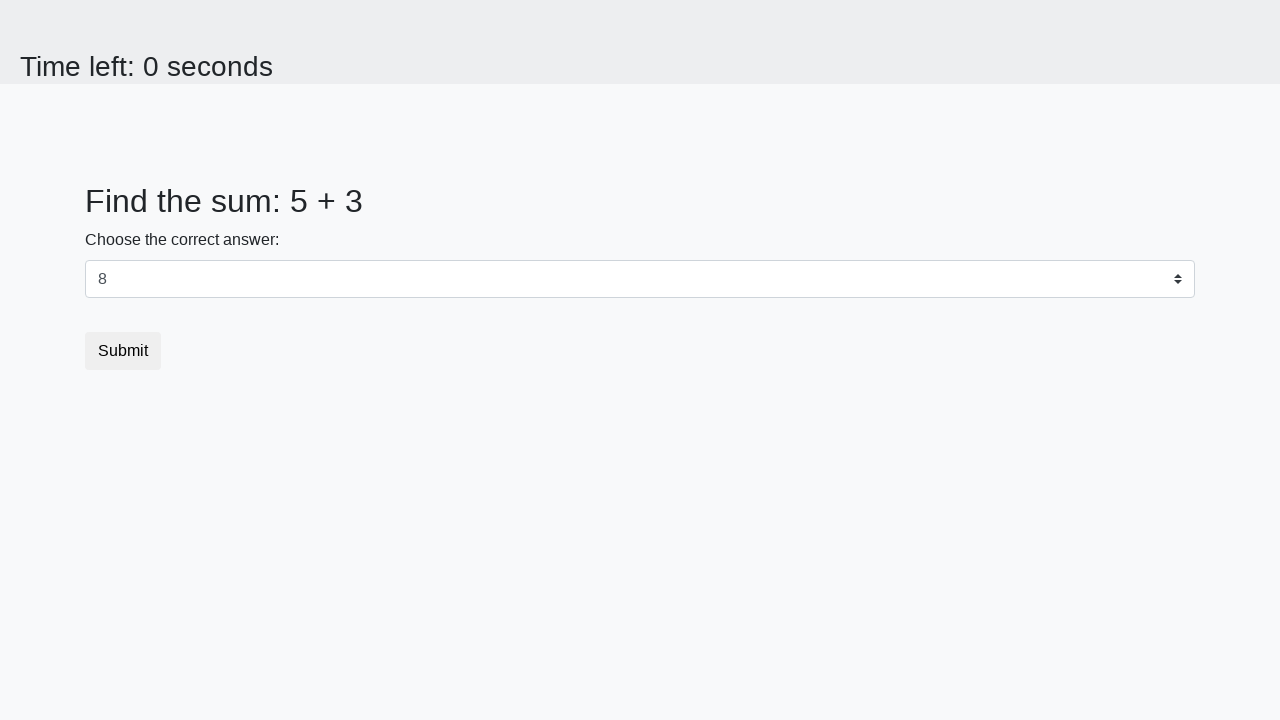

Clicked submit button at (123, 351) on button.btn
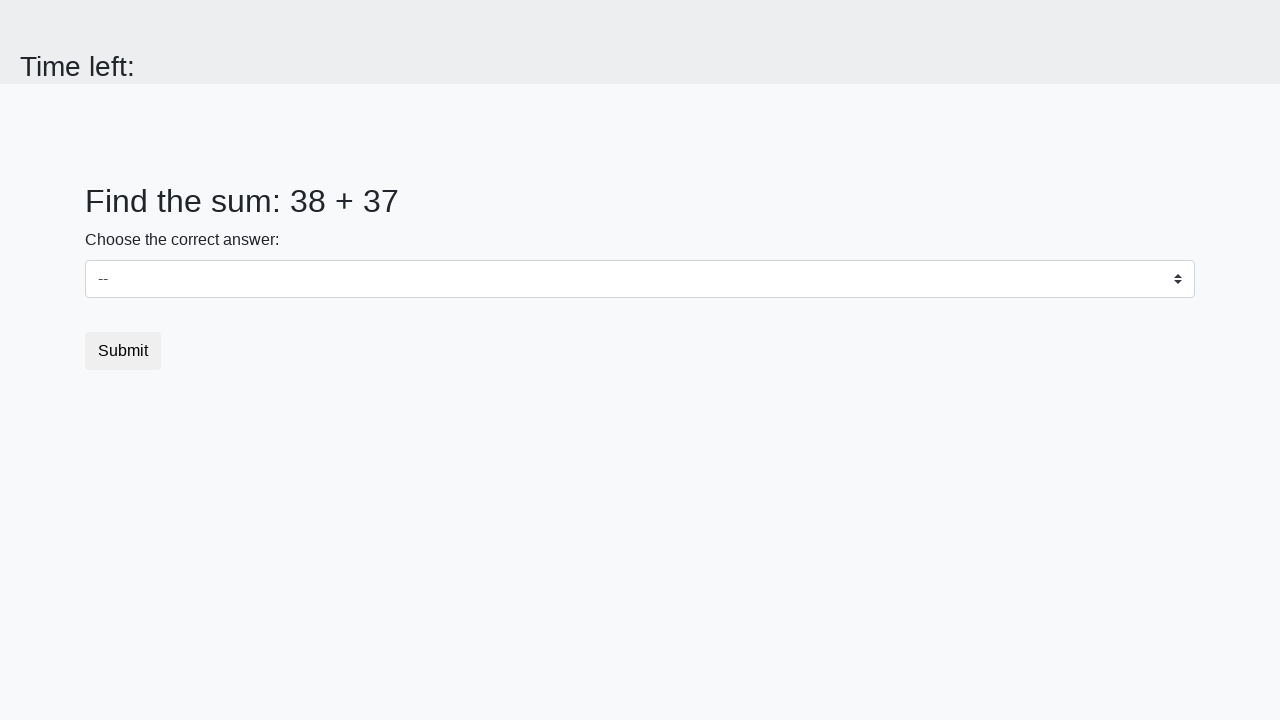

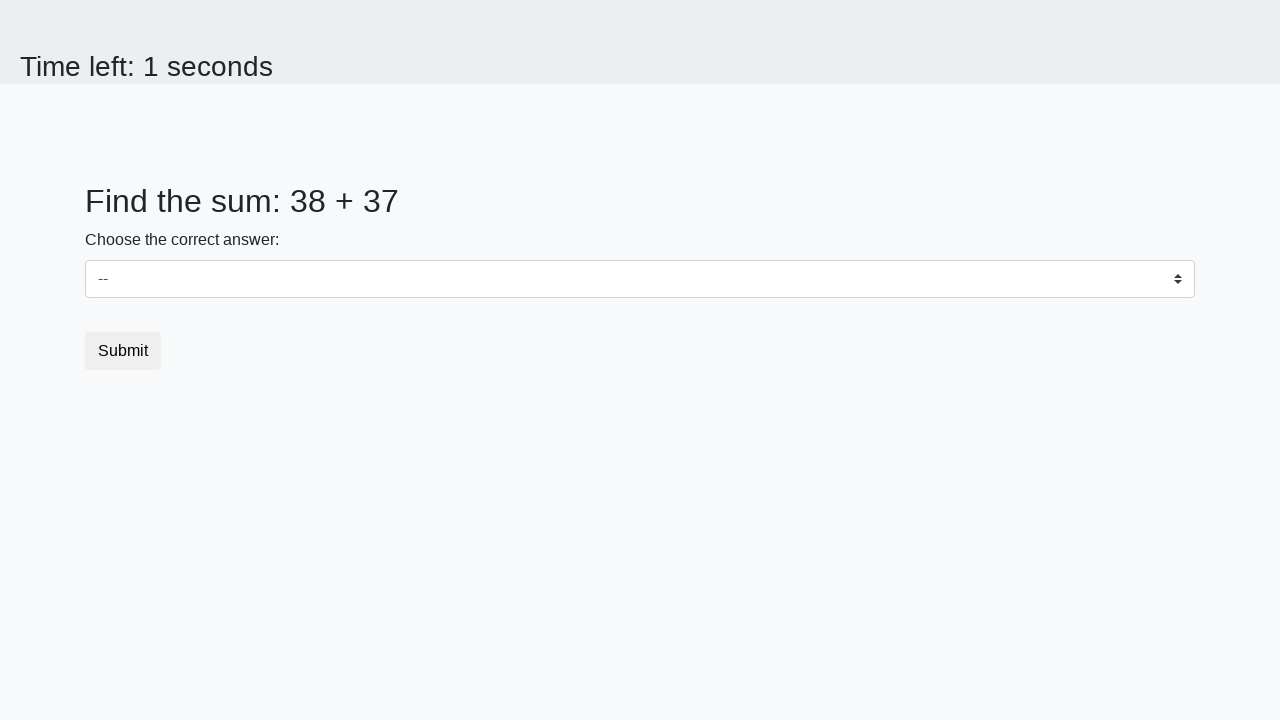